Tests entering only a name, submitting the form, clicking Yes on confirmation page, and verifying the thank you message includes the name.

Starting URL: https://kristinek.github.io/site/tasks/provide_feedback

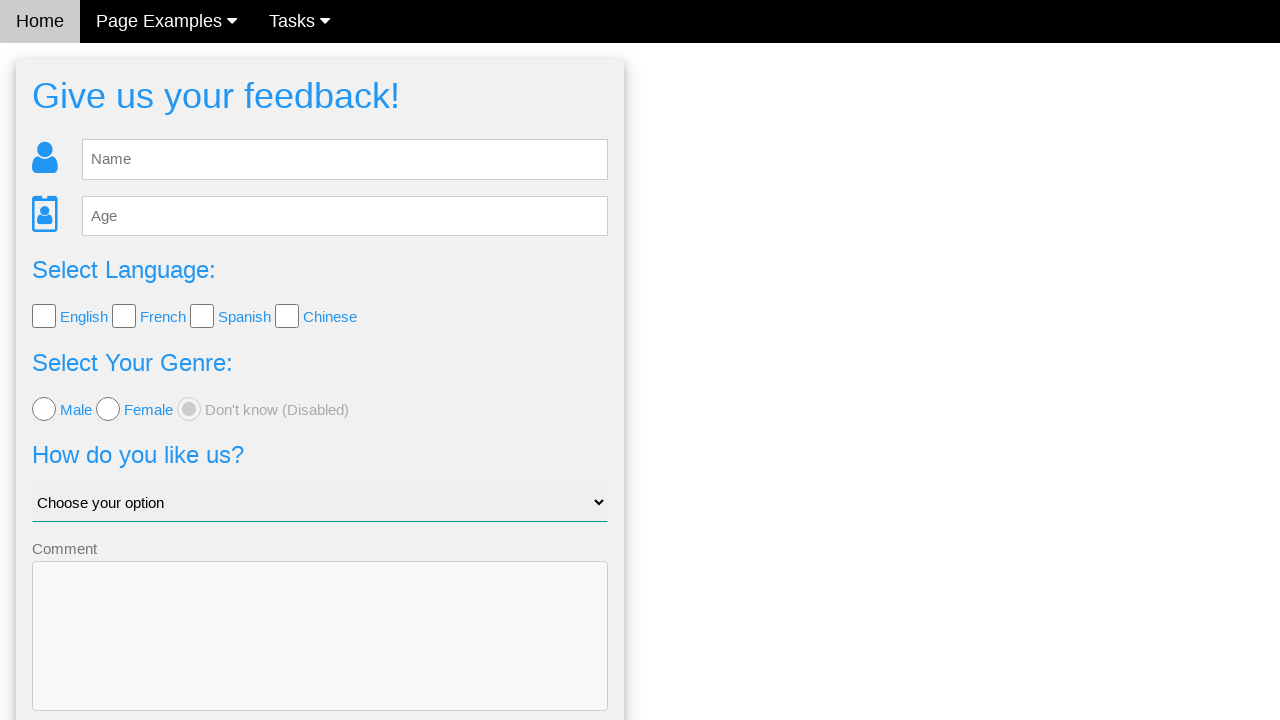

Waited for feedback form to load
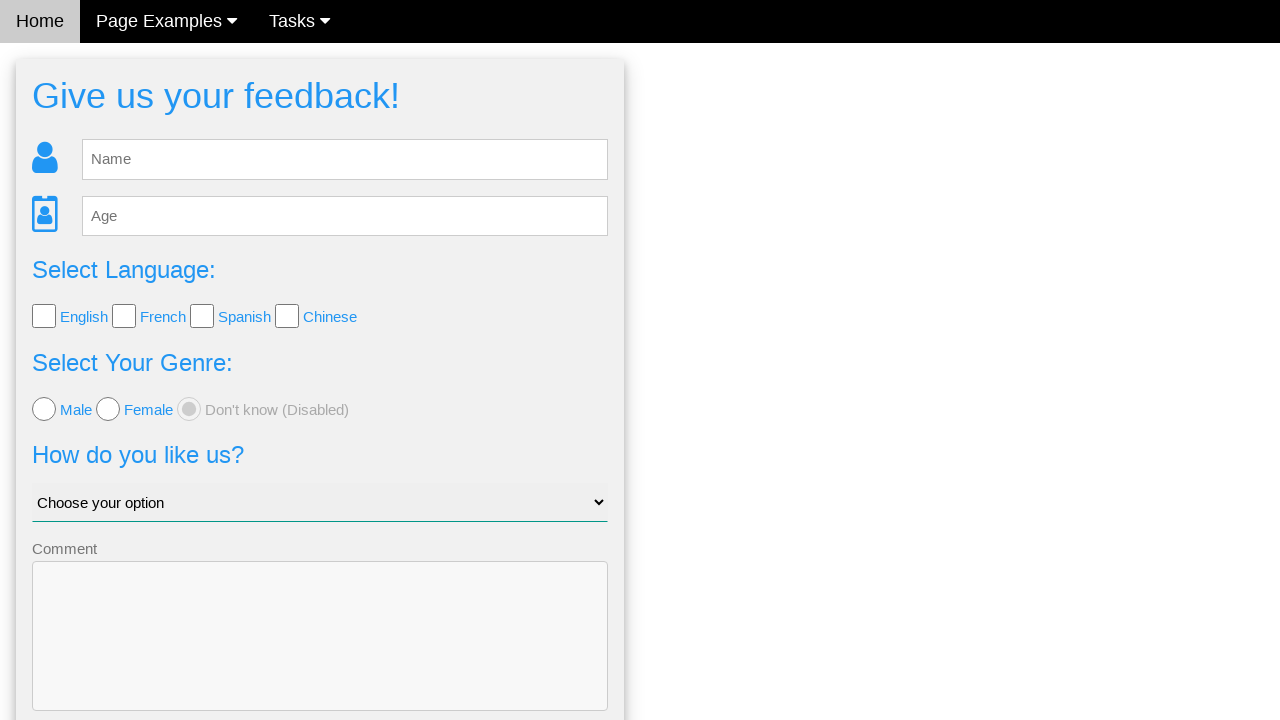

Entered name 'Lisa' in the name field on input[name='name']
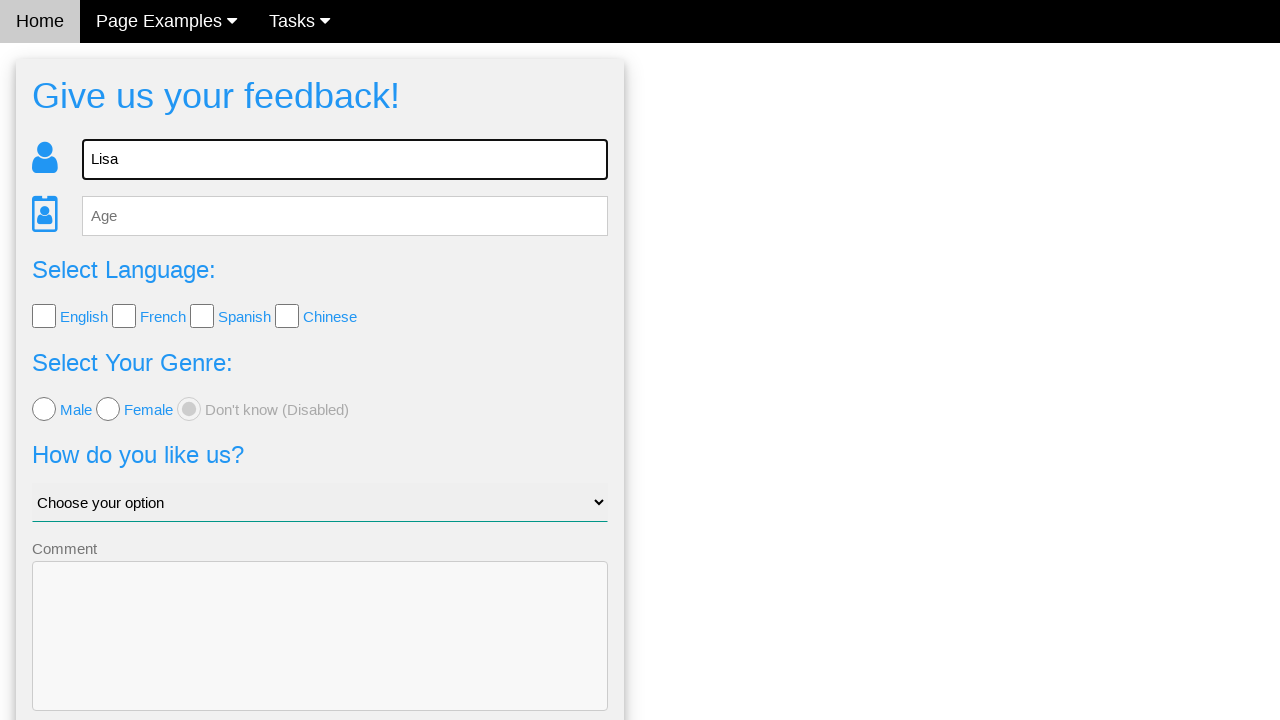

Clicked Send button to submit form with name only at (320, 656) on button[type='submit']
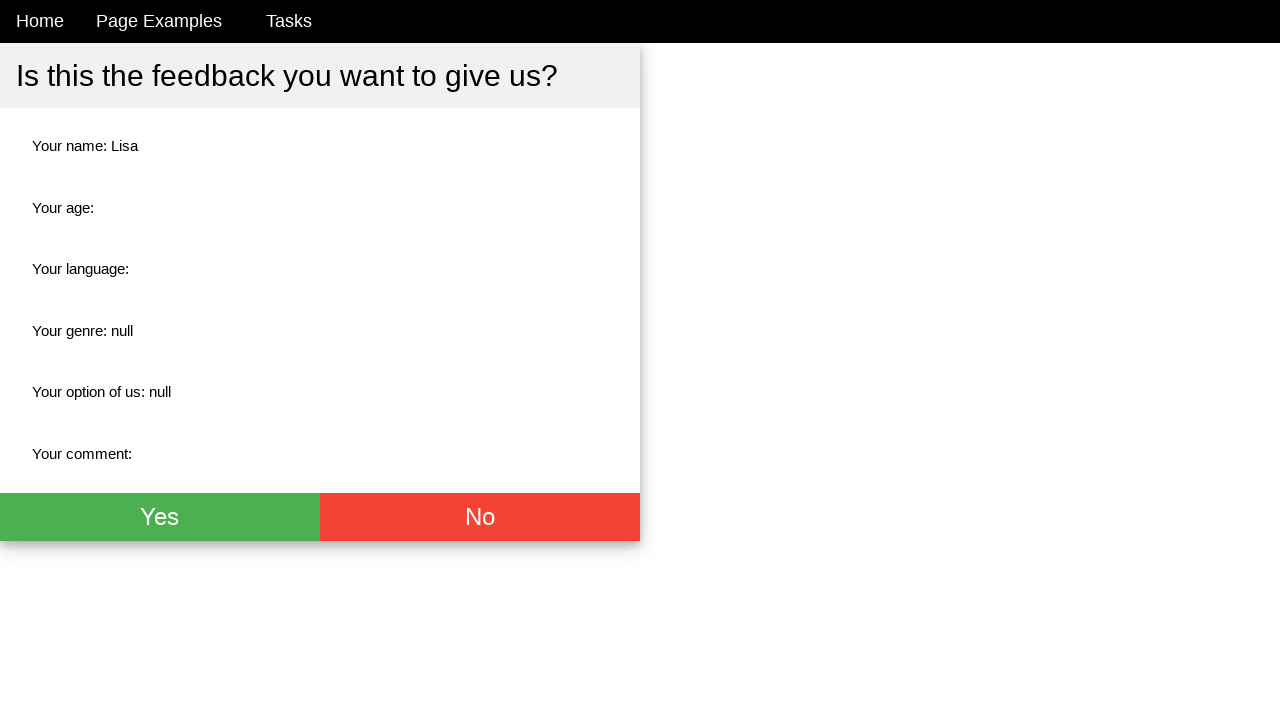

Confirmation page loaded with Yes button
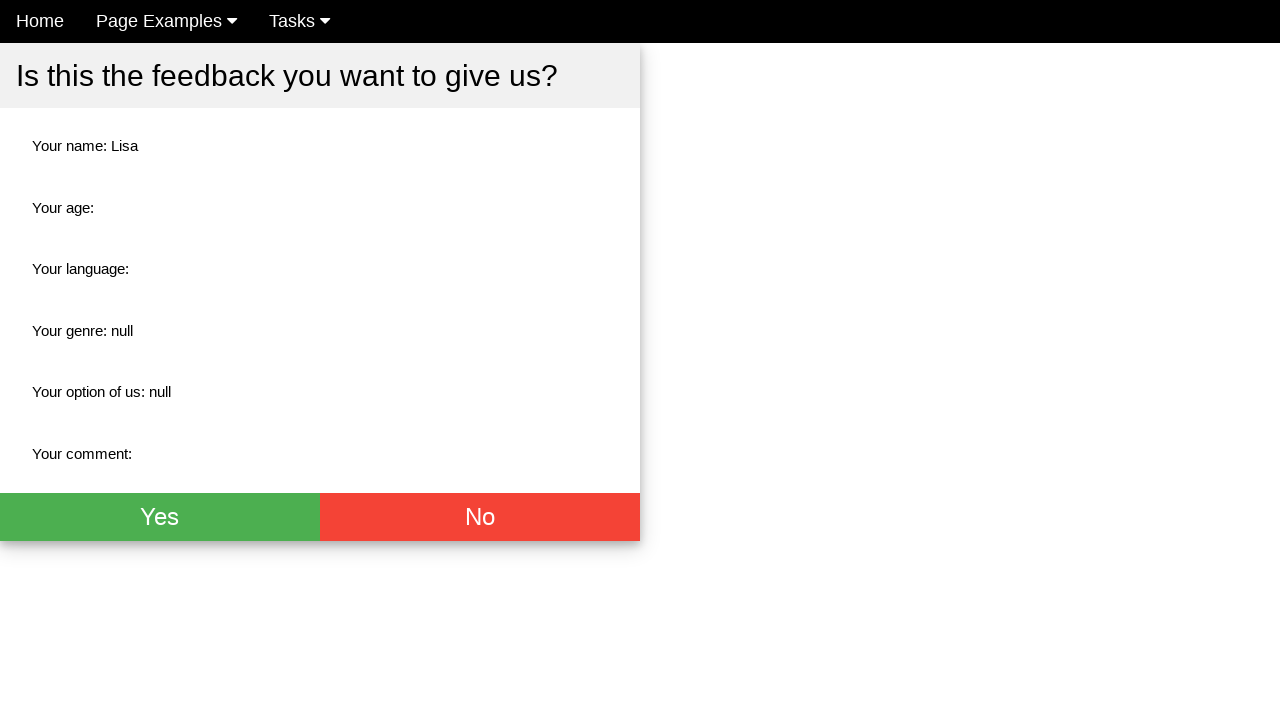

Clicked Yes button on confirmation page at (160, 517) on button:has-text('Yes')
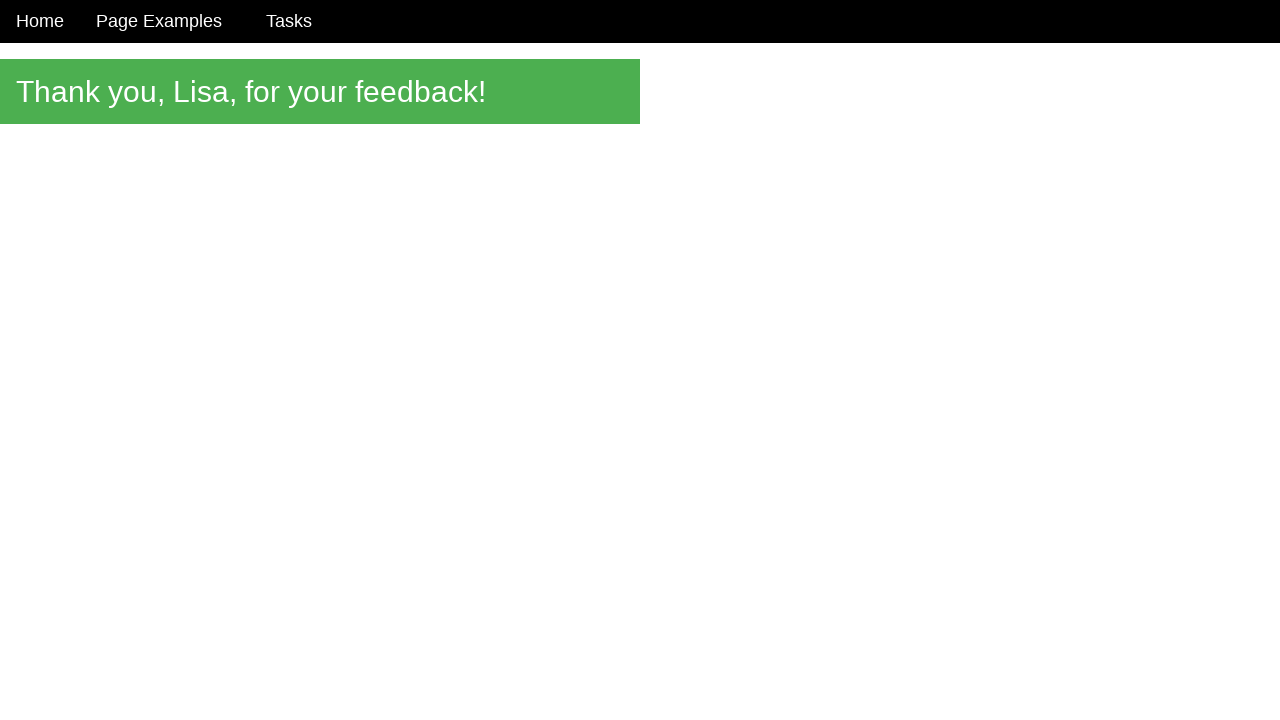

Thank you message page loaded
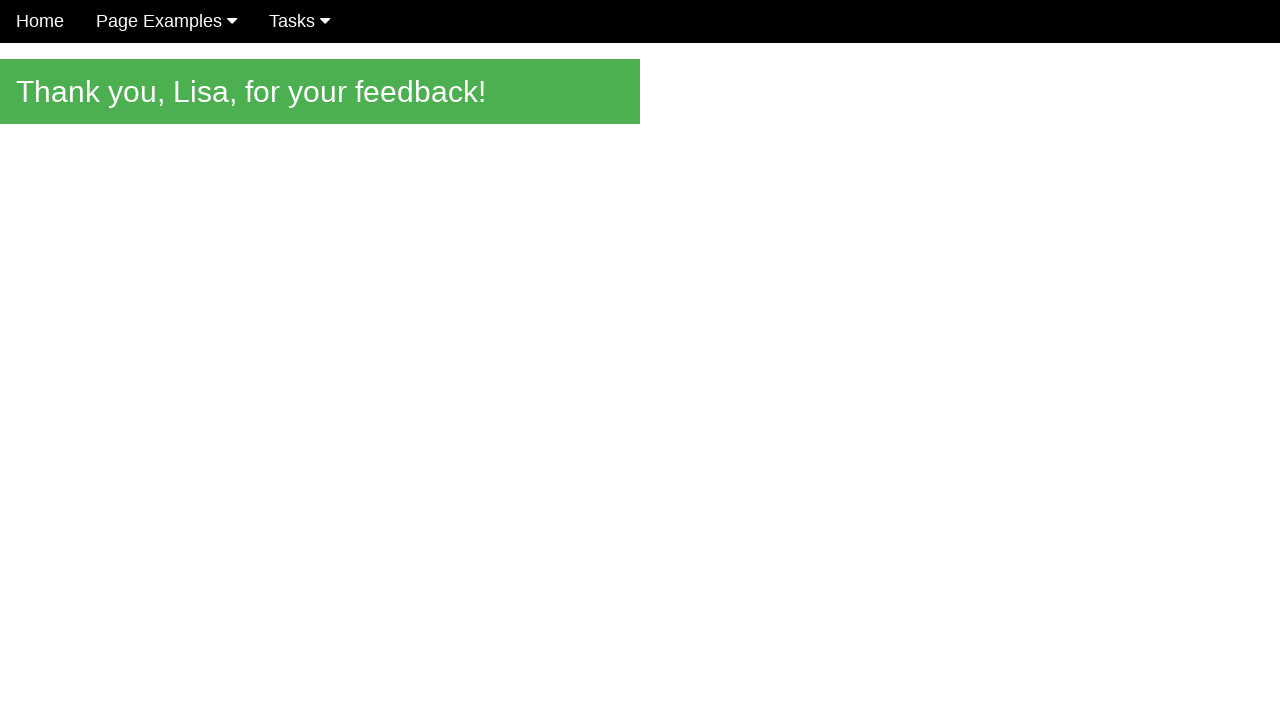

Retrieved final message text content
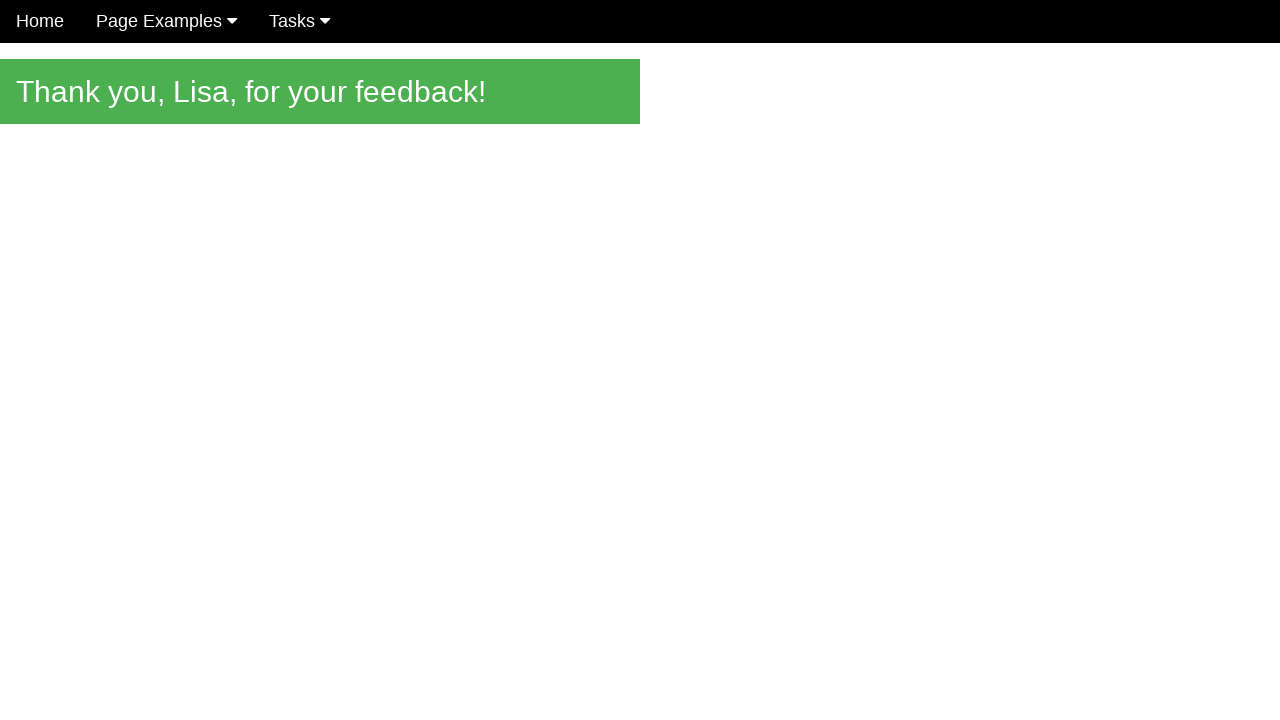

Verified final message contains 'Thank you, Lisa, for your feedback!'
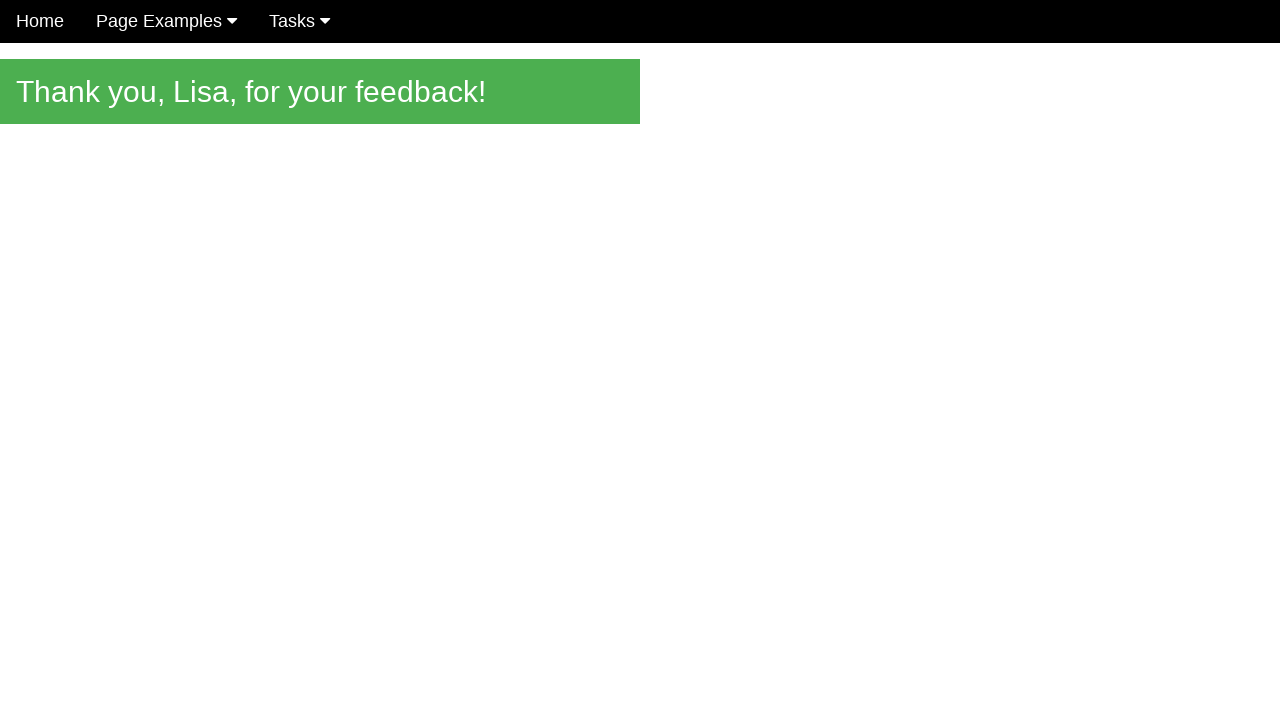

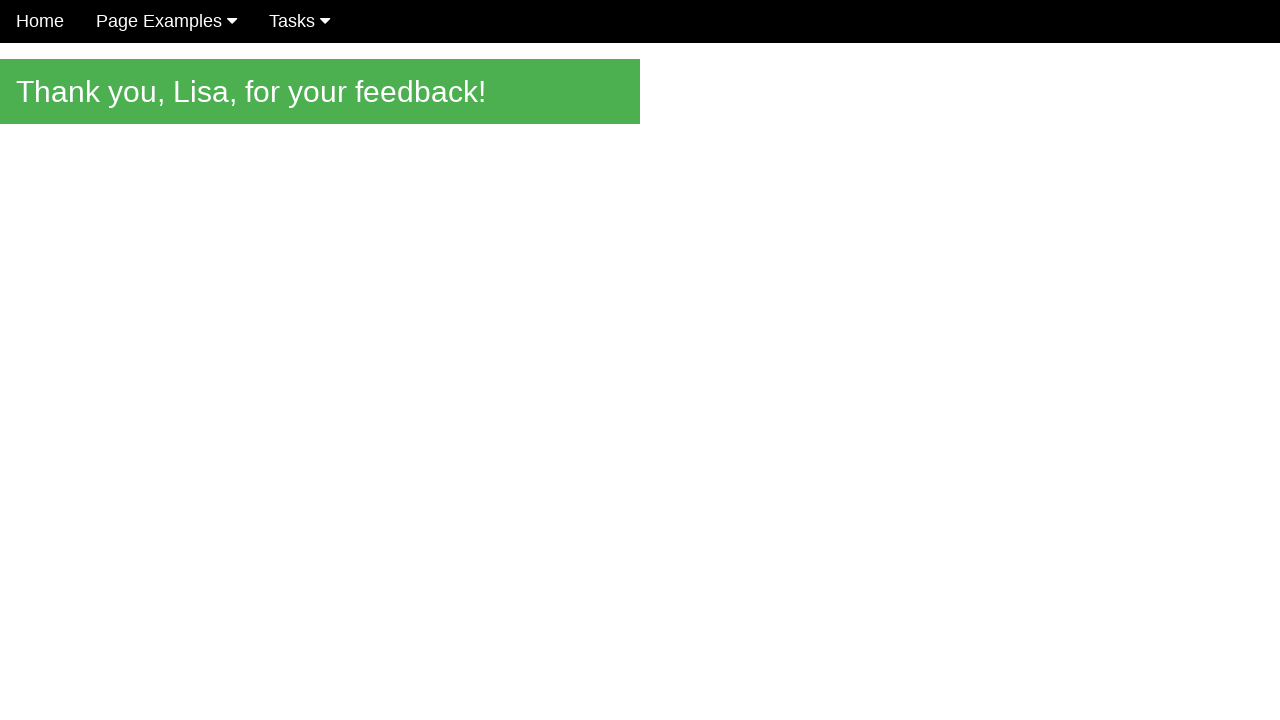